Opens a new window and verifies content within it

Starting URL: https://demoqa.com/browser-windows

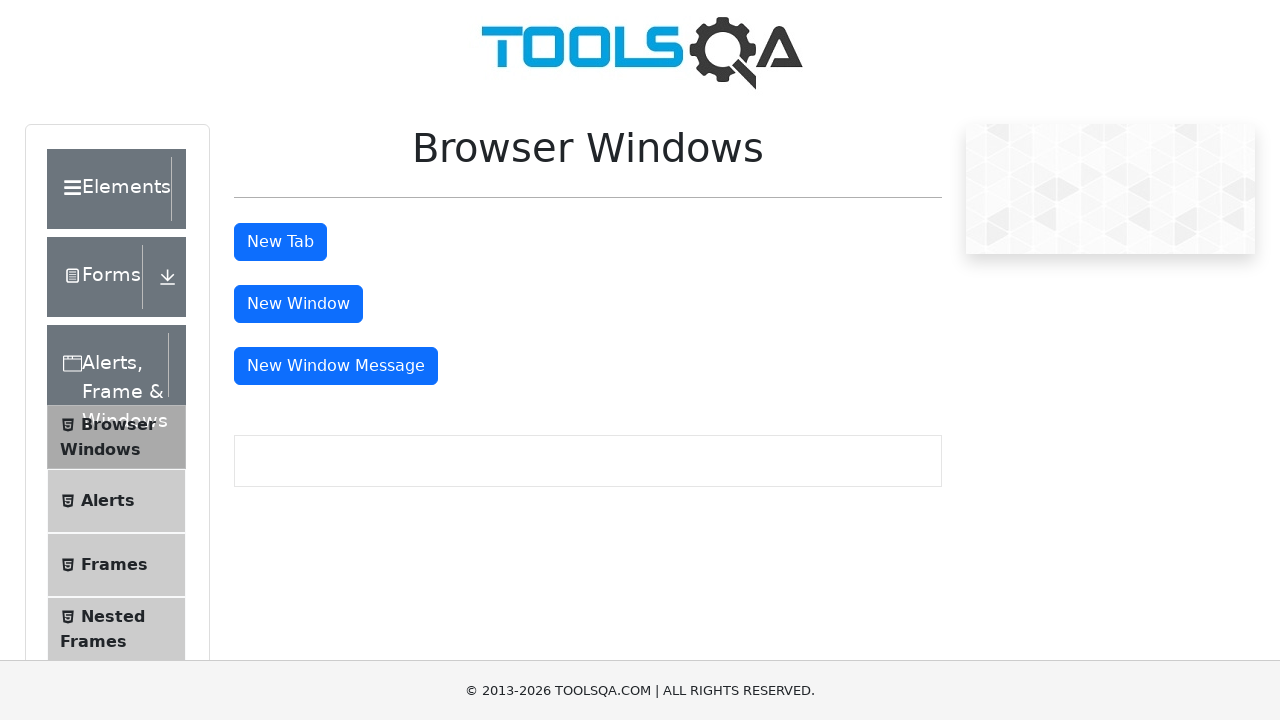

Clicked button to open new window at (298, 304) on #windowButton
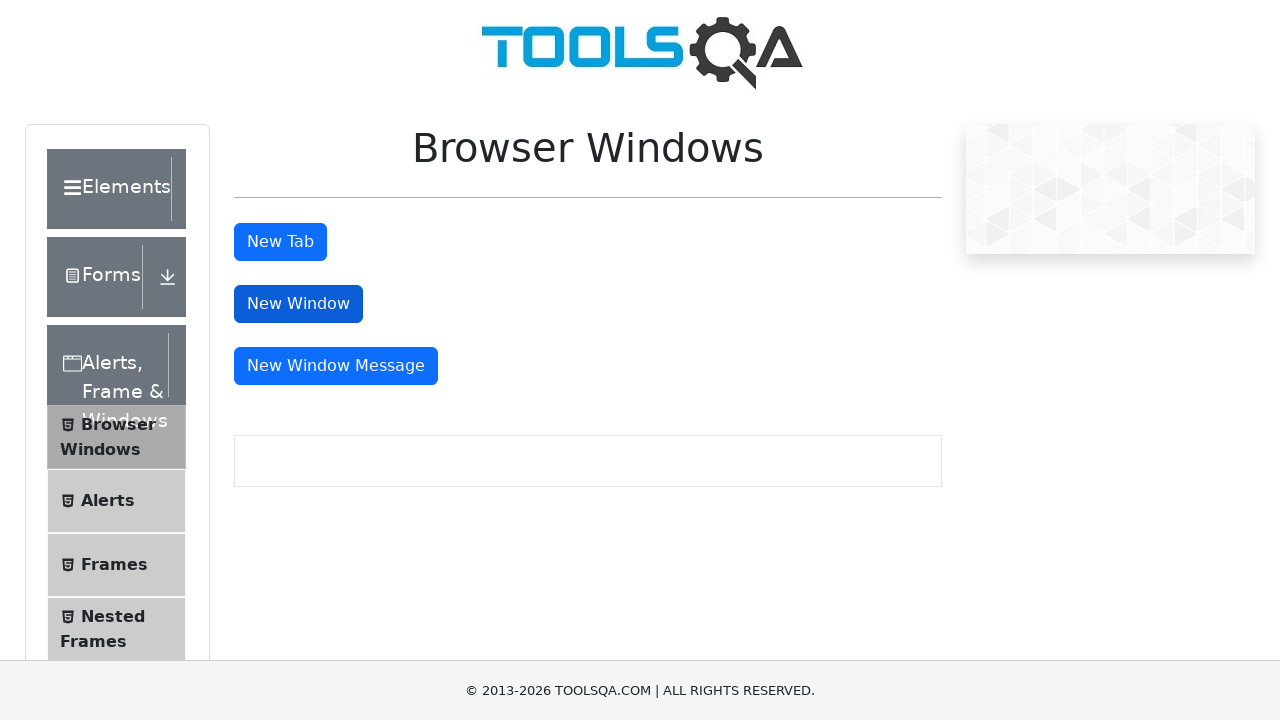

New window opened and captured
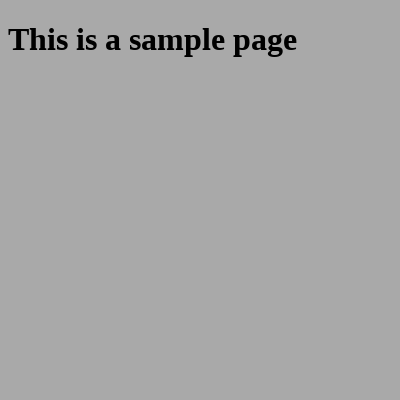

Retrieved heading text from new window
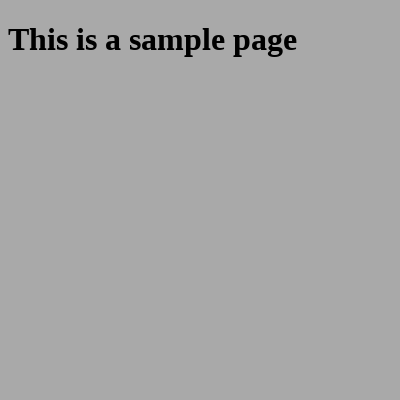

Verified sample page heading text in new window
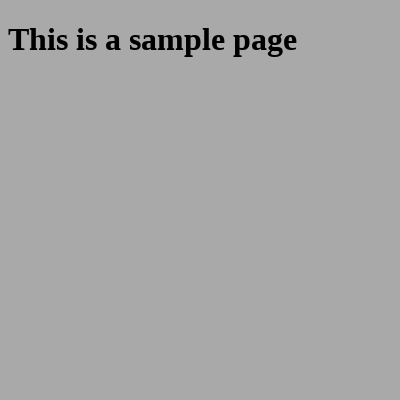

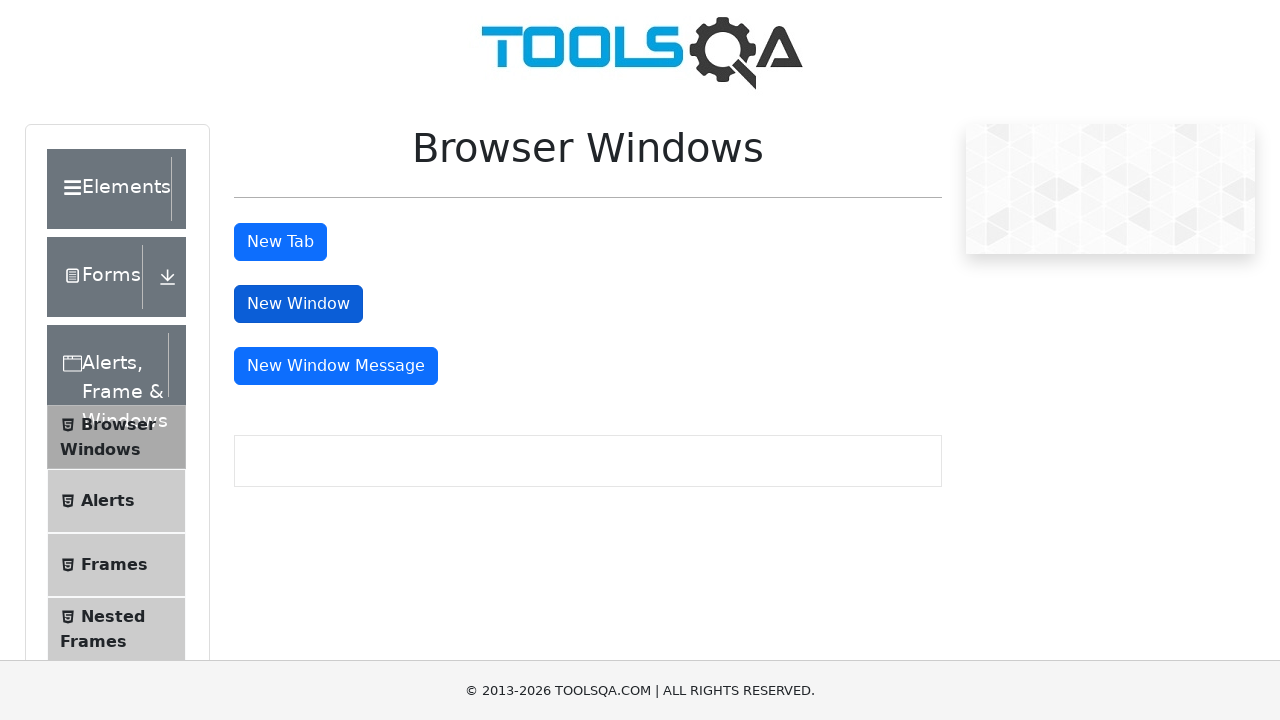